Tests the sign-up functionality with an already registered username to verify the appropriate error dialog appears.

Starting URL: https://demoblaze.com/index.html

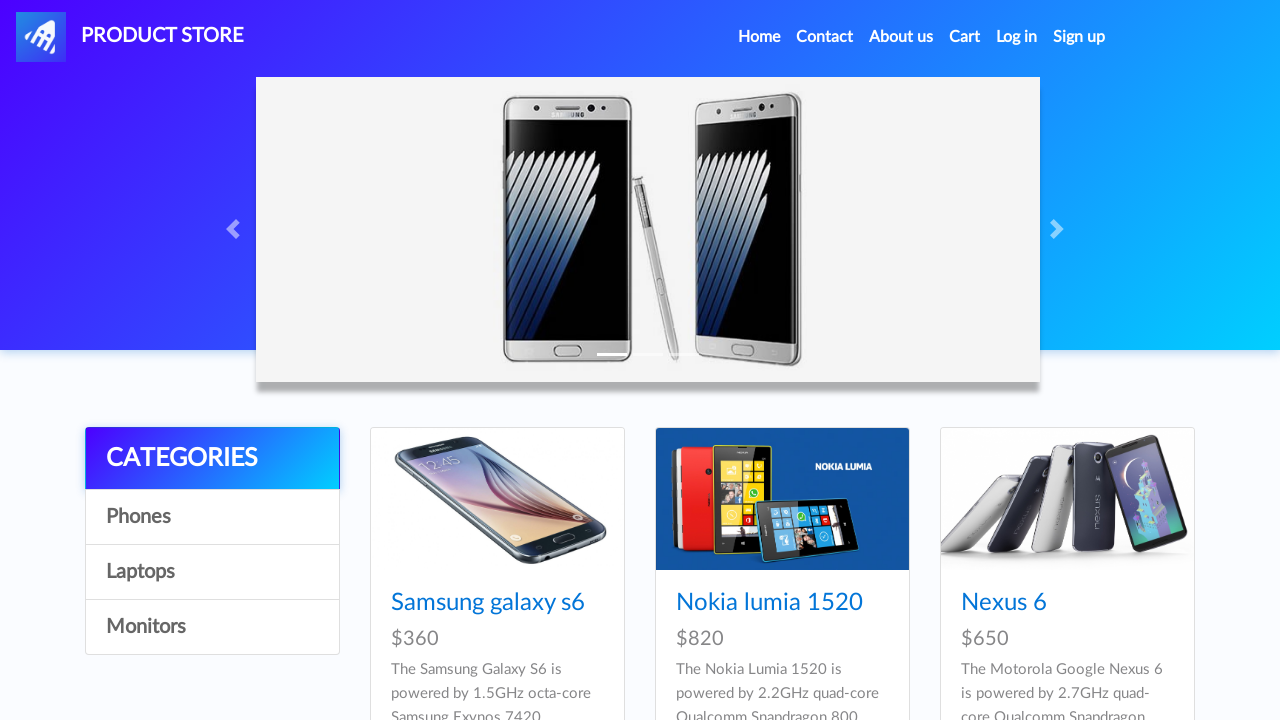

Clicked Sign up link at (1079, 37) on internal:role=link[name="Sign up"i]
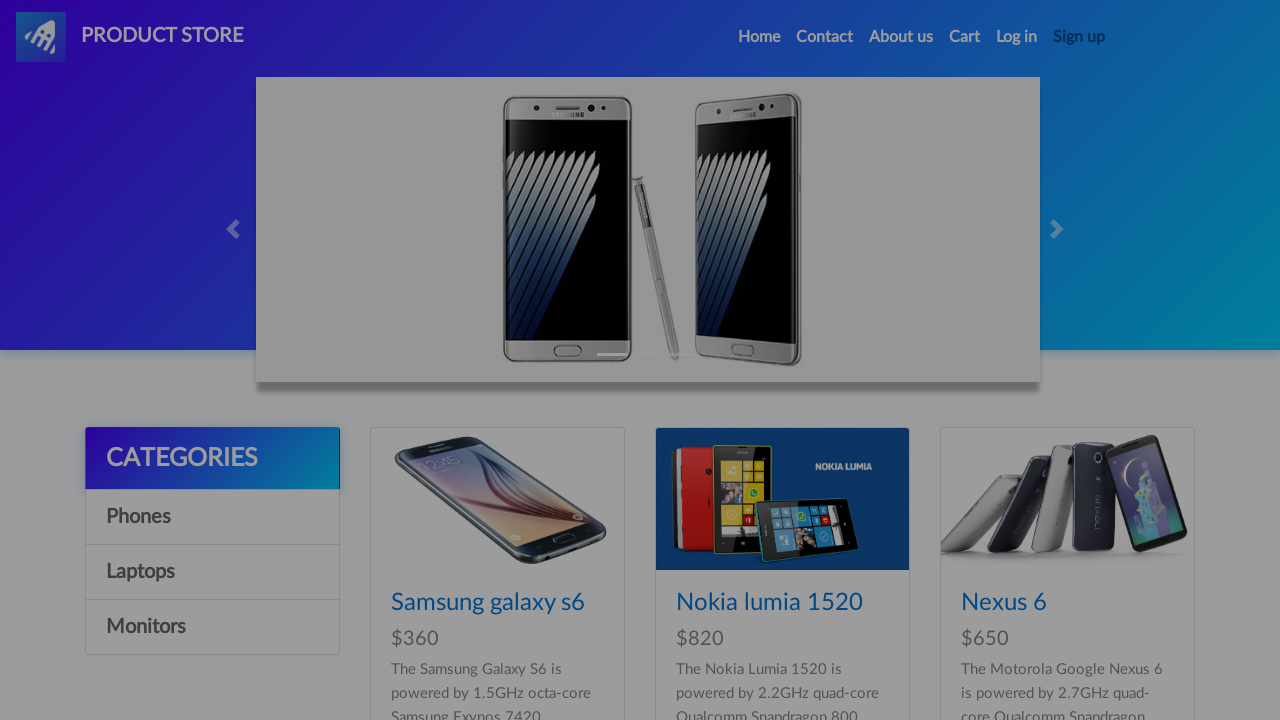

Filled username field with existing username 'playdemoblaze' on internal:label="Username:"i
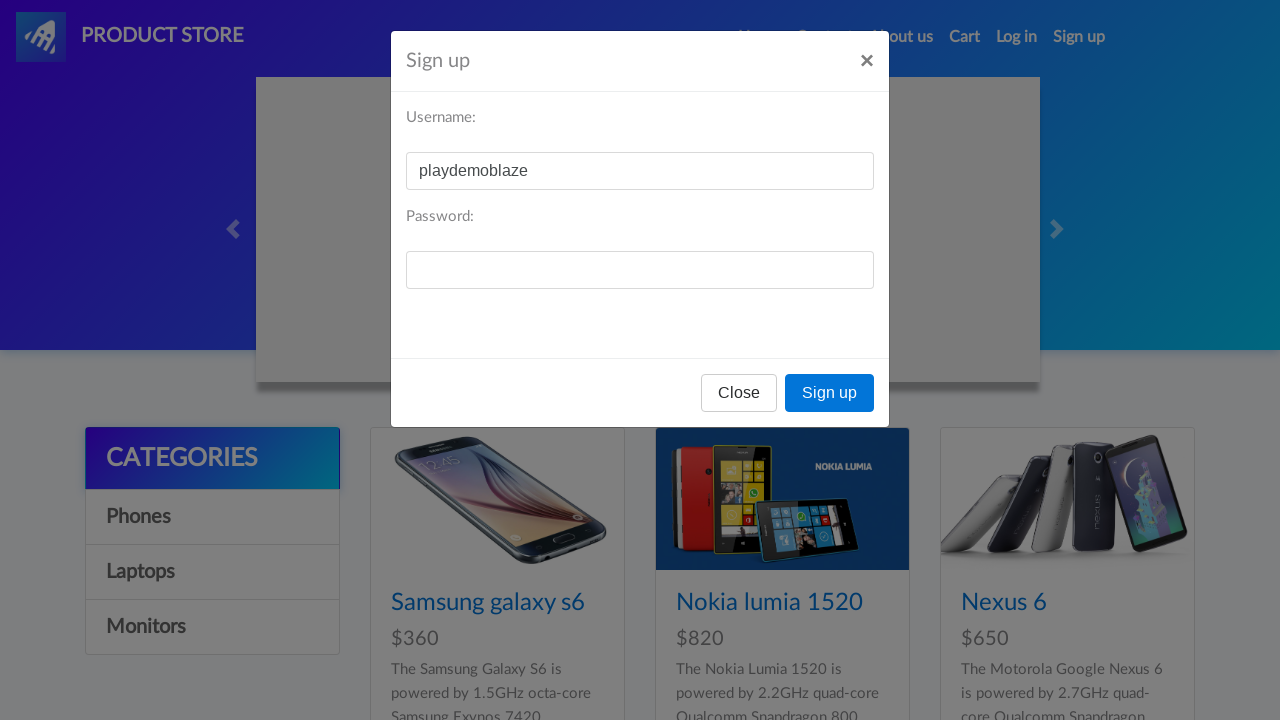

Filled password field with 'Playdemoblaze@123' on internal:label="Password:"i
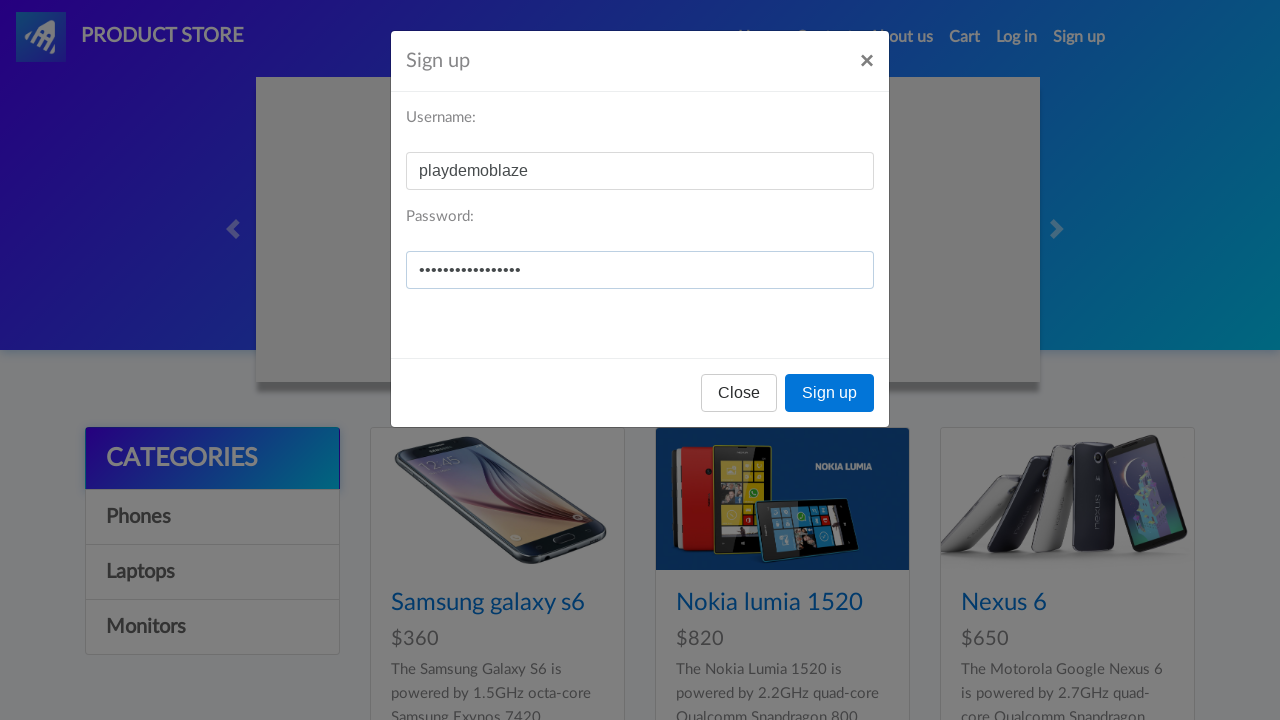

Set up dialog handler to accept alerts
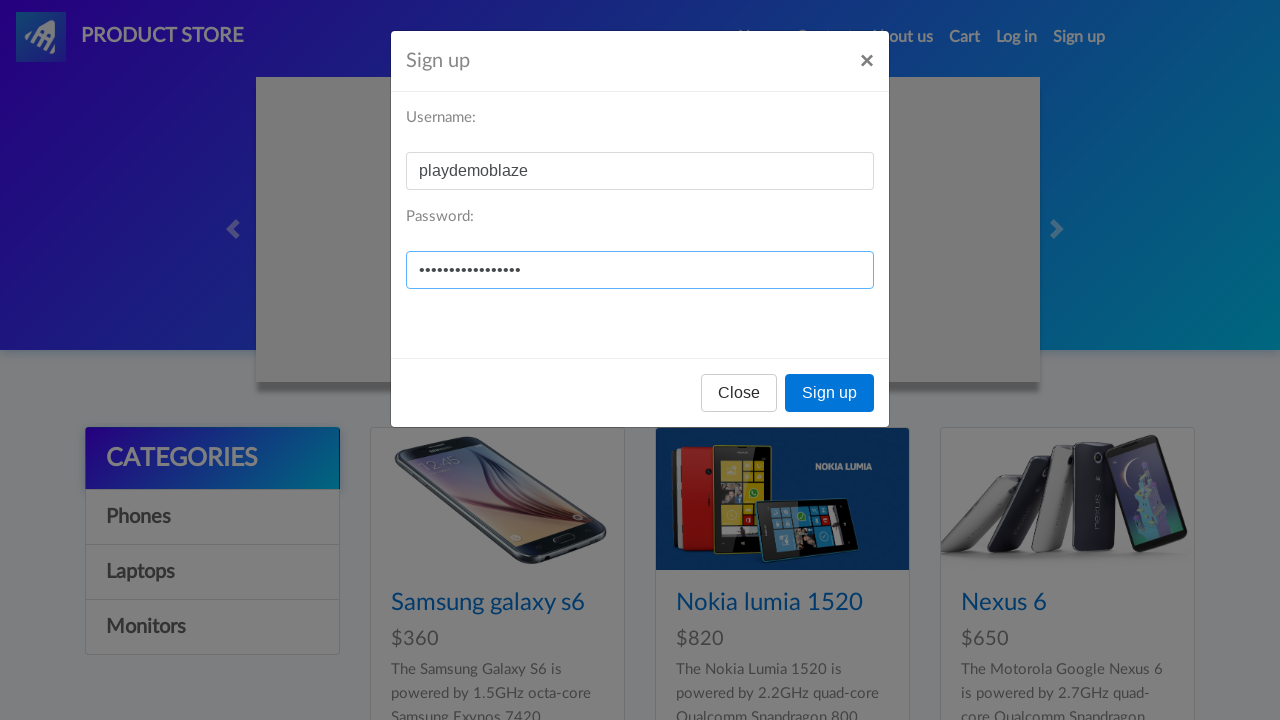

Clicked Sign up button at (830, 393) on internal:role=button[name="Sign up"i]
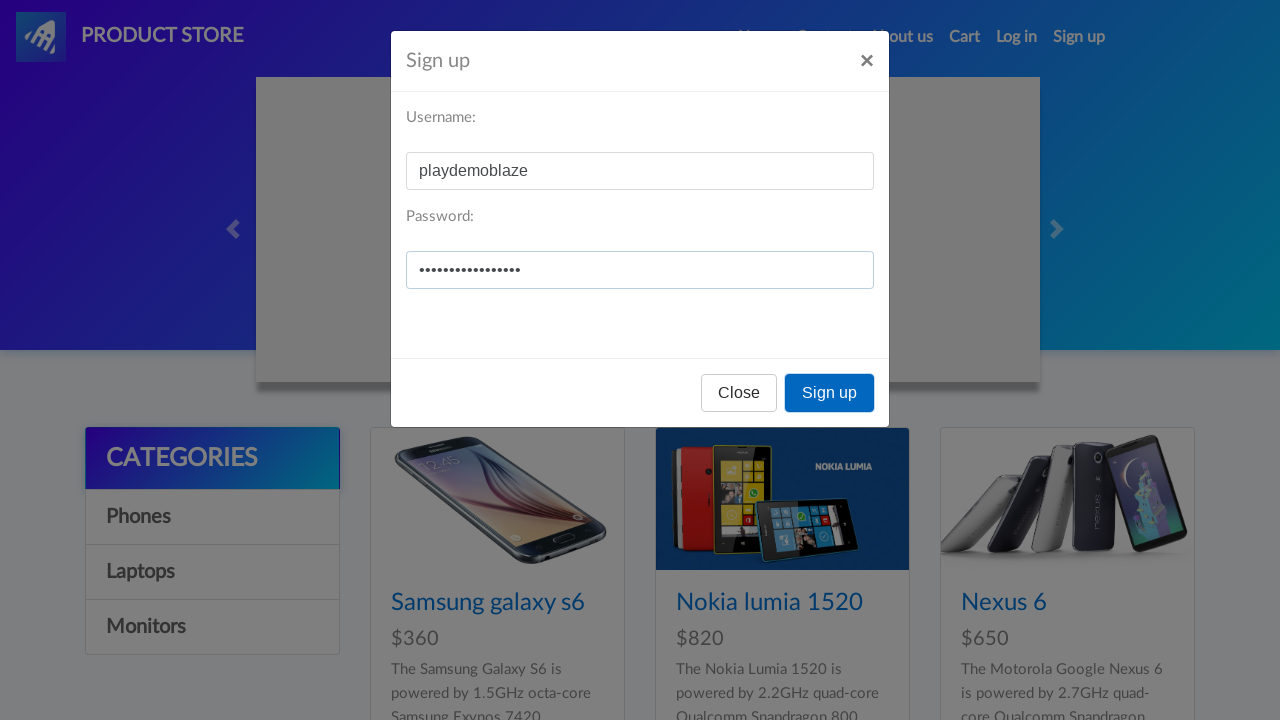

Waited for error dialog to appear and be handled - sign up with registered username failed as expected
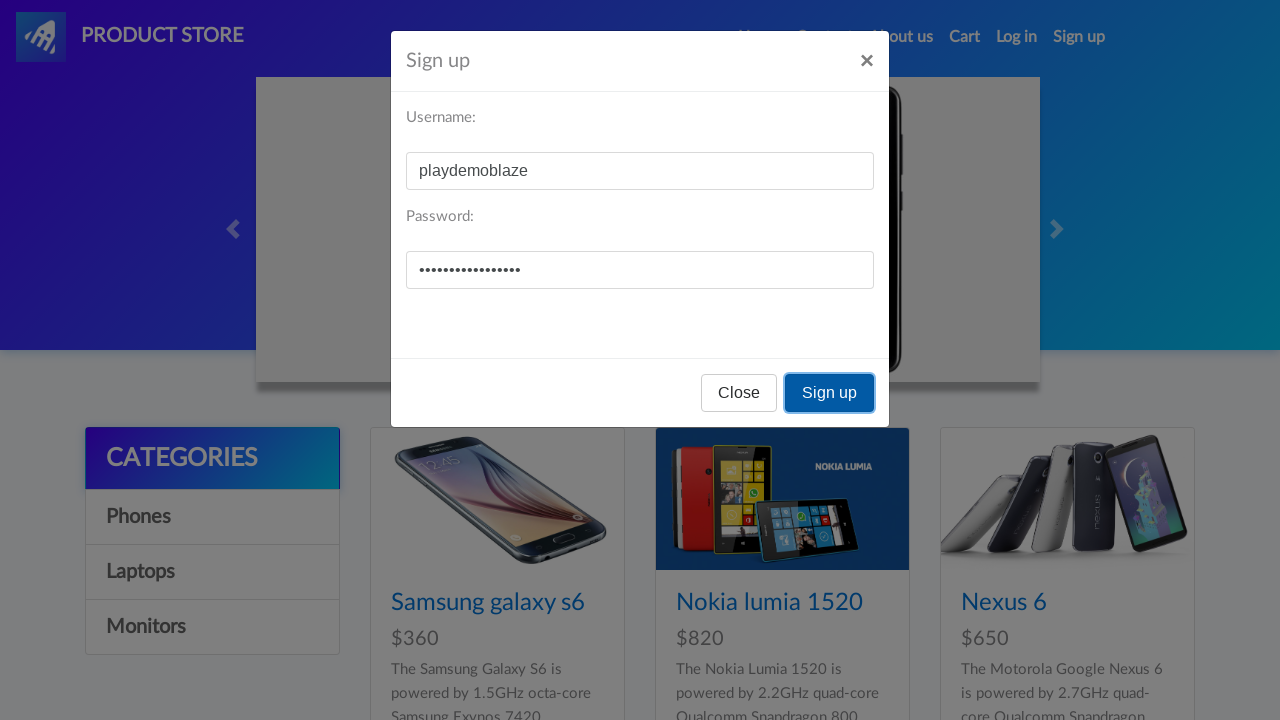

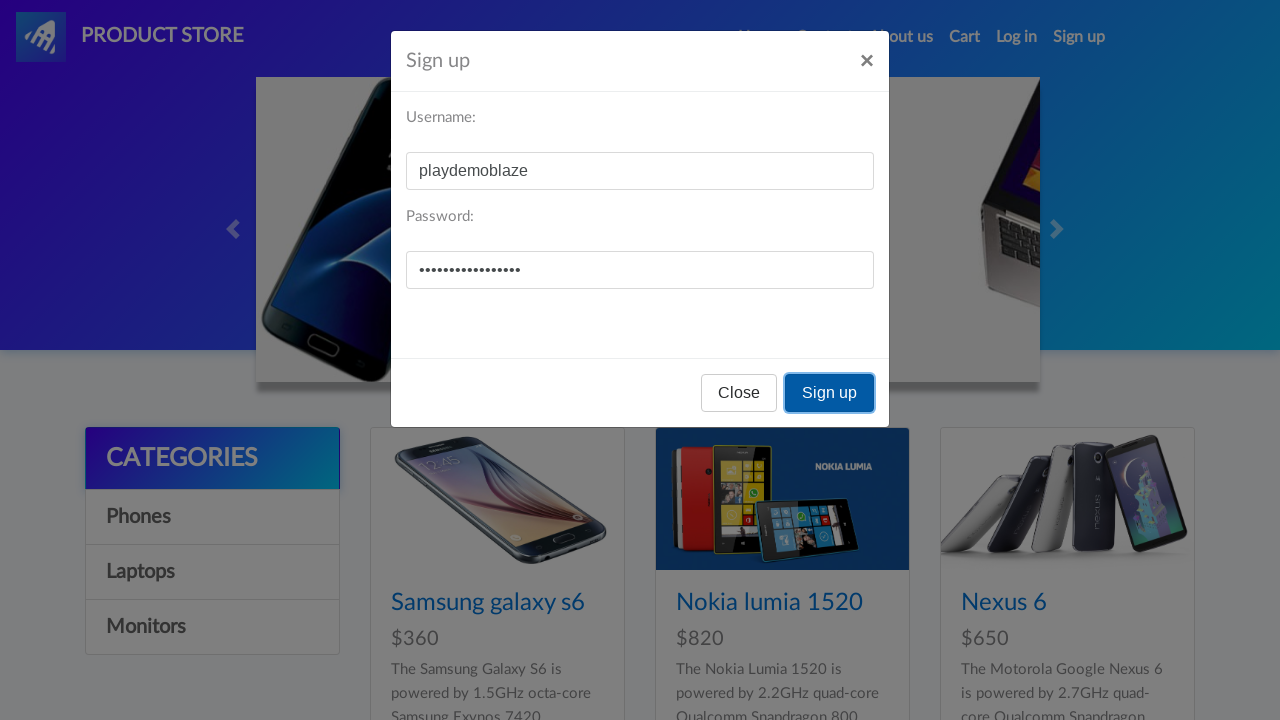